Tests entering an address into the textarea field on a test automation practice page

Starting URL: https://testautomationpractice.blogspot.com/

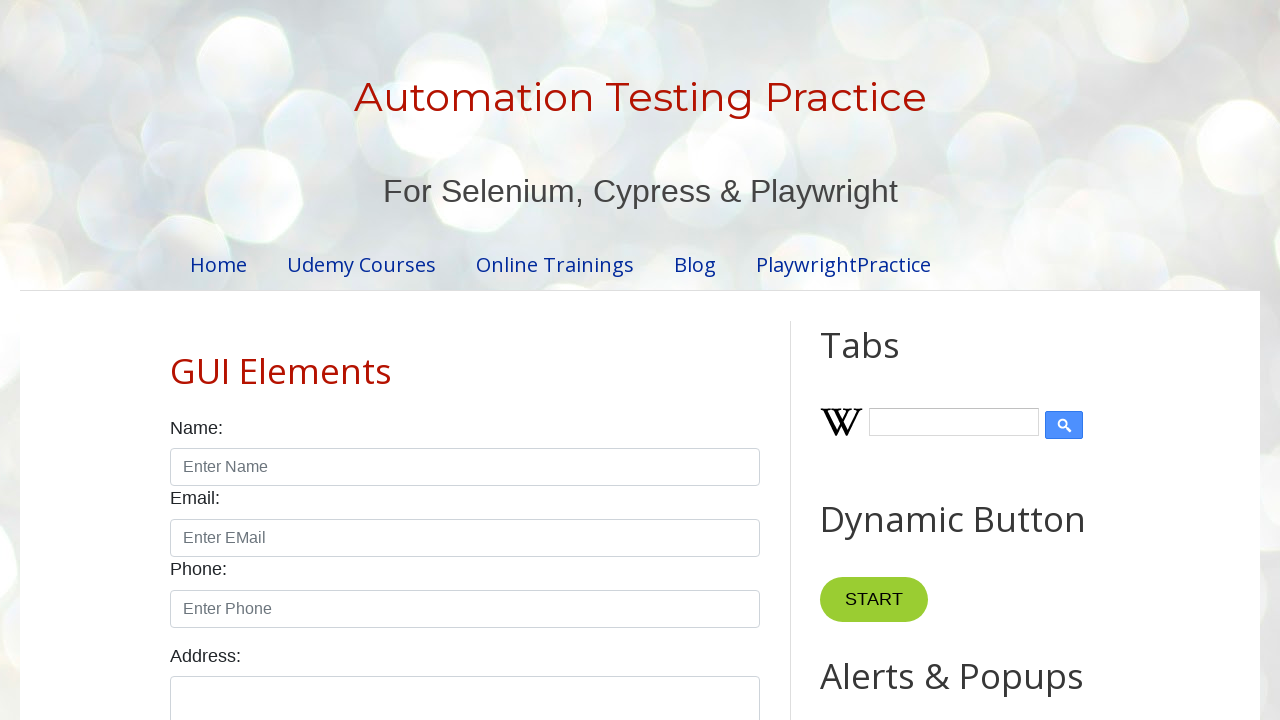

Filled address textarea field with 'bangalore' on textarea[id='textarea']
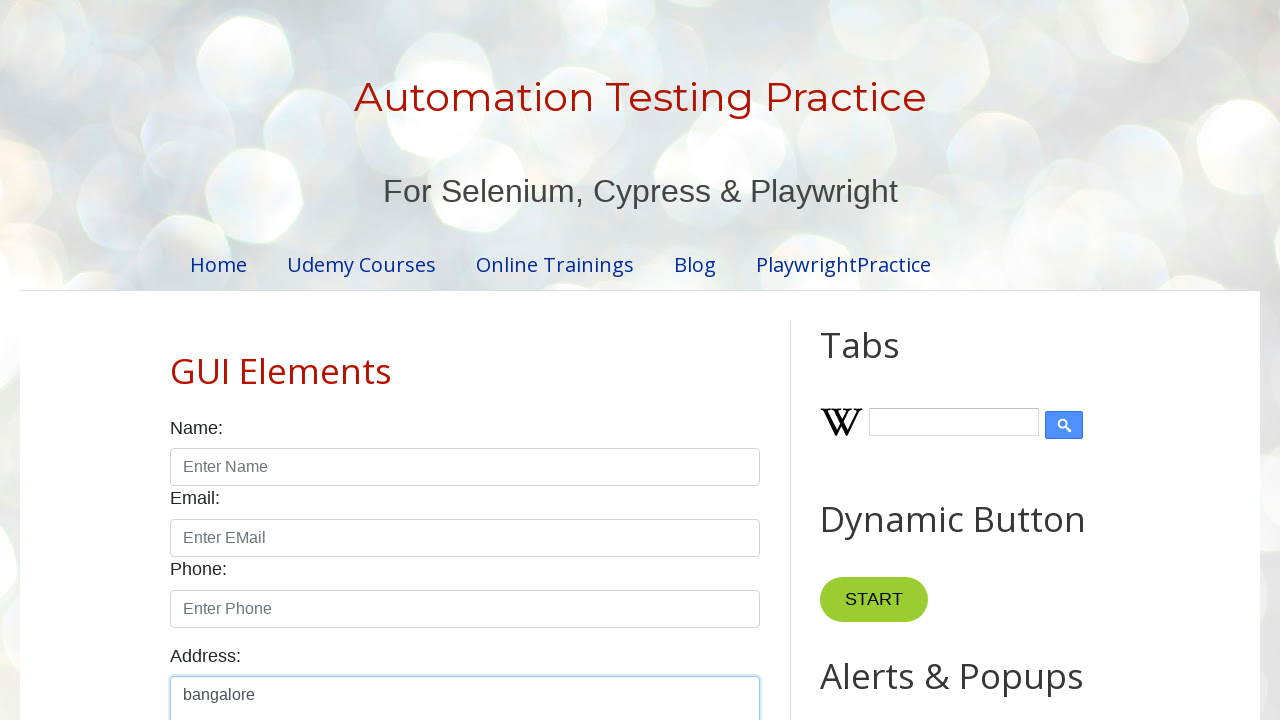

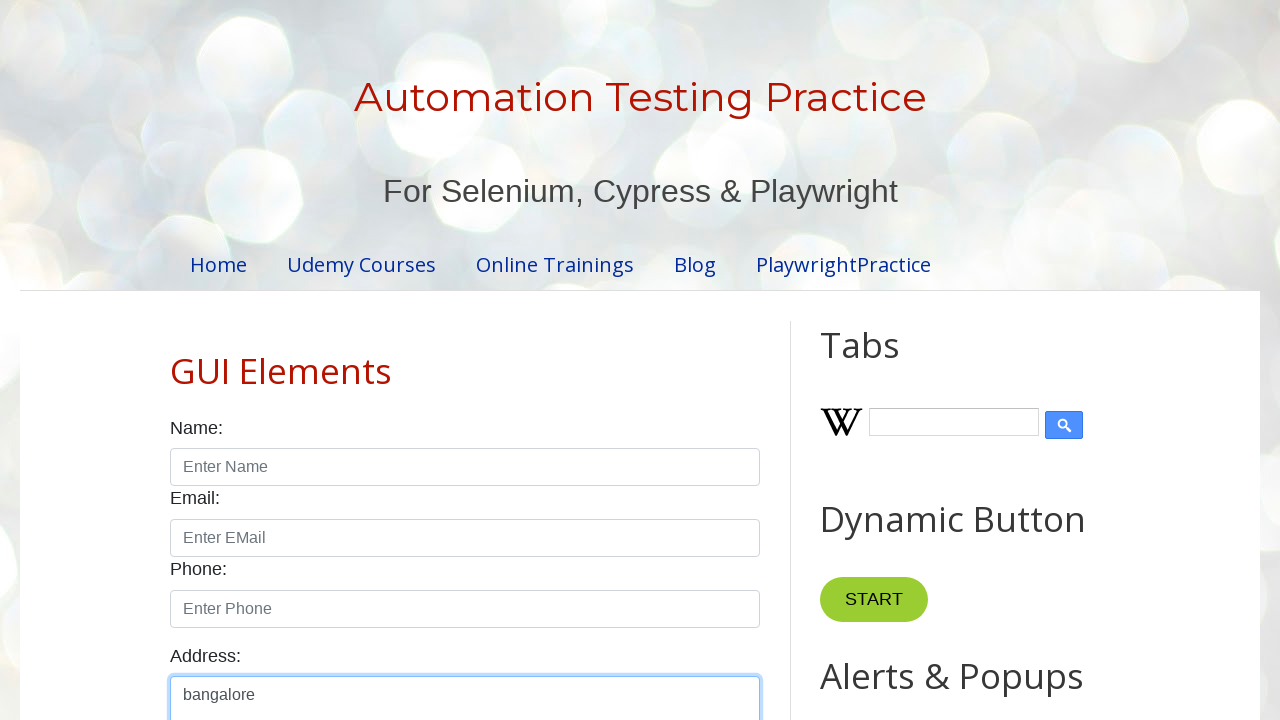